Verifies finding a search element within the container

Starting URL: https://rahulshettyacademy.com/seleniumPractise/#/

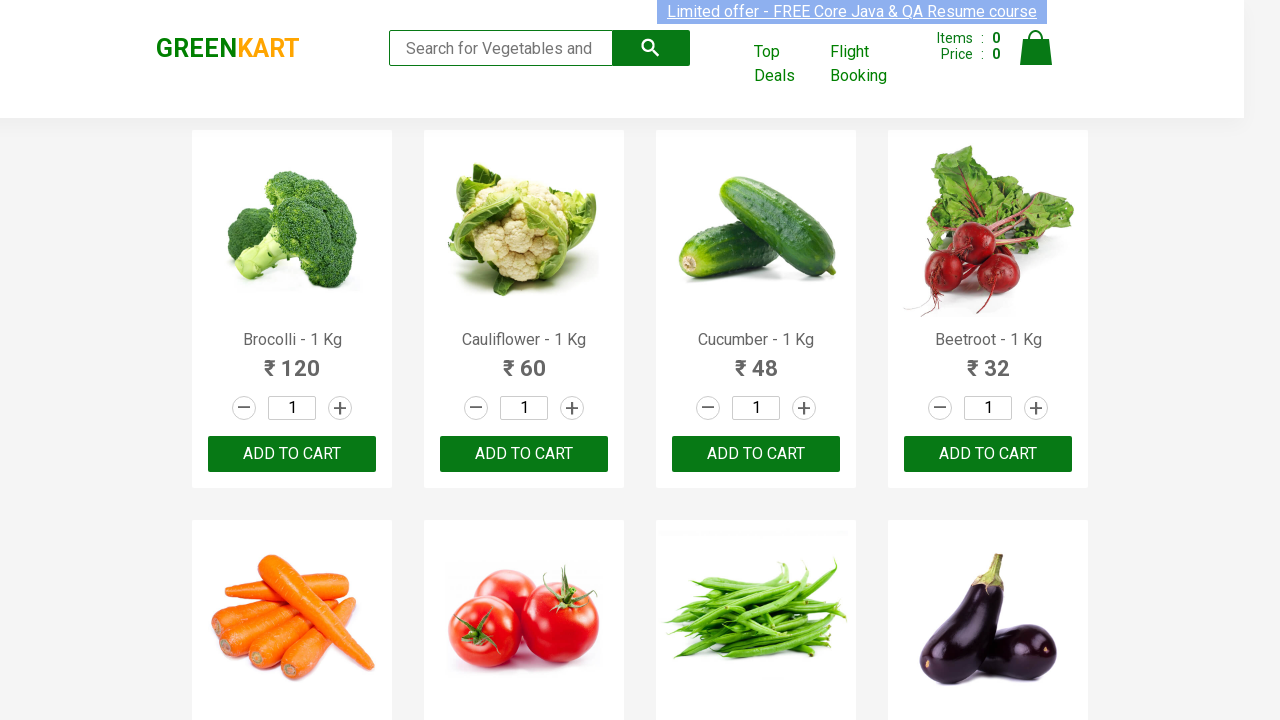

Waited for container element to load
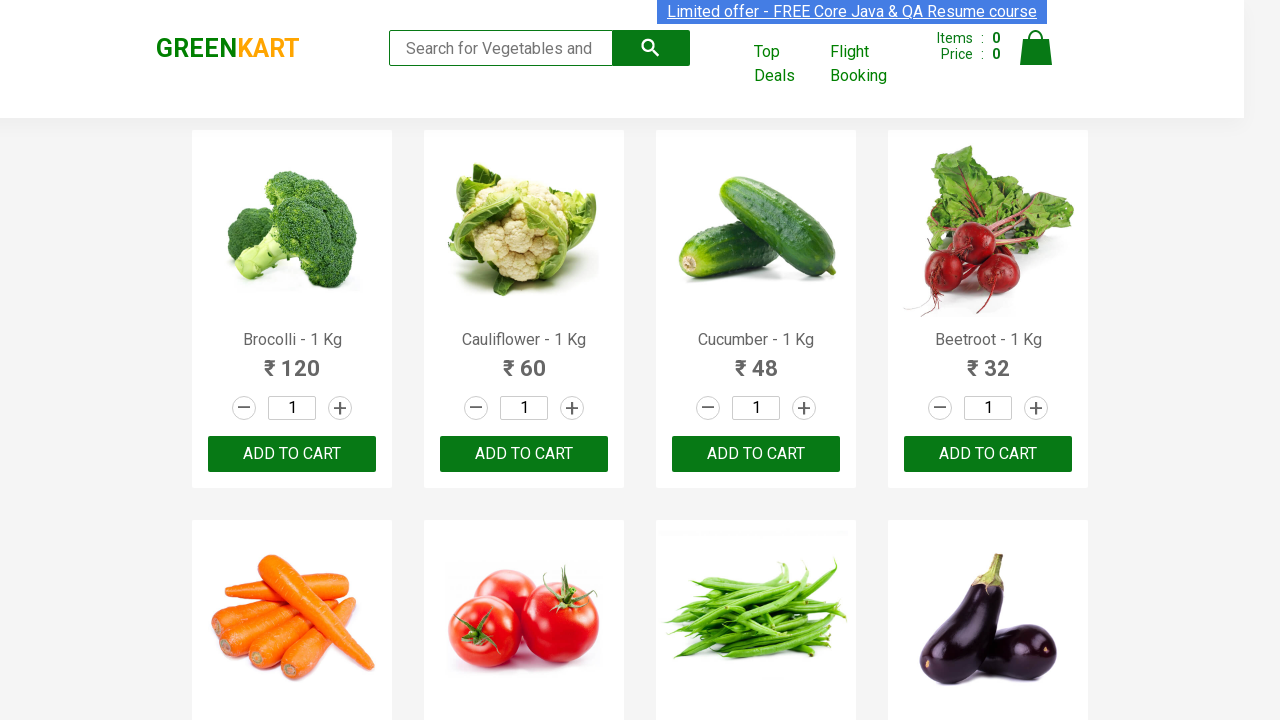

Located search element within container
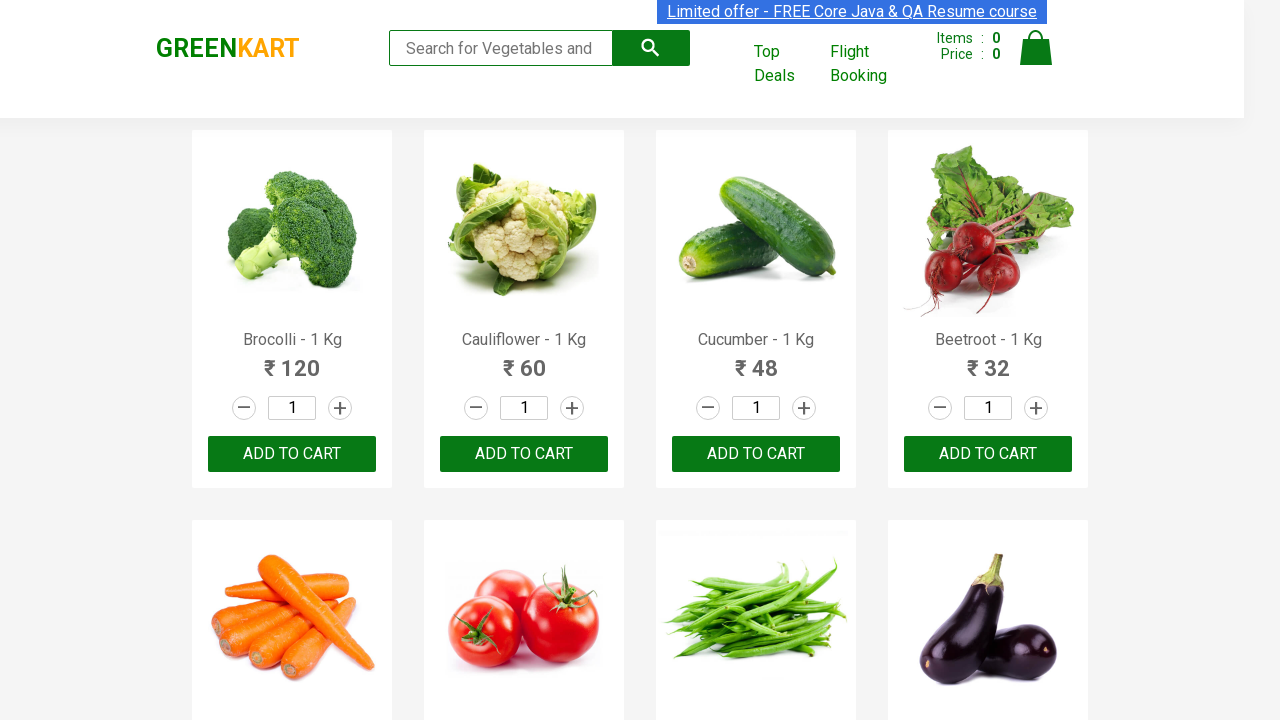

Verified search element has correct class attribute
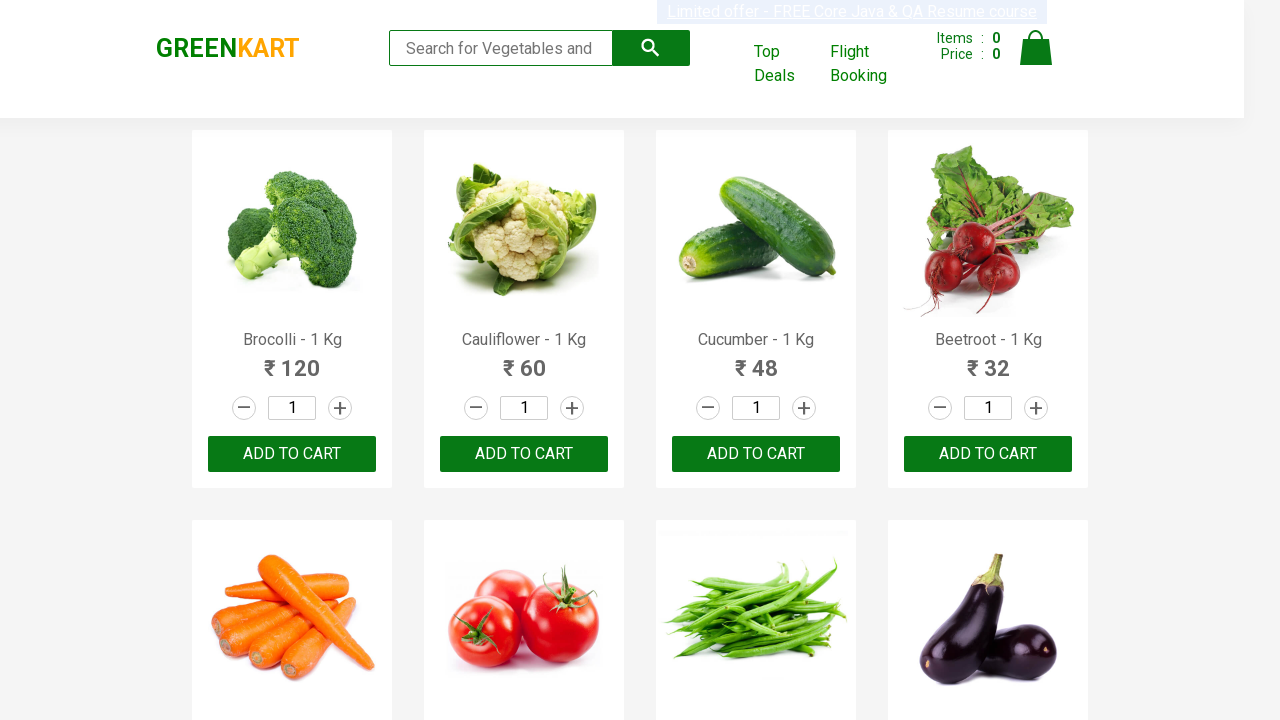

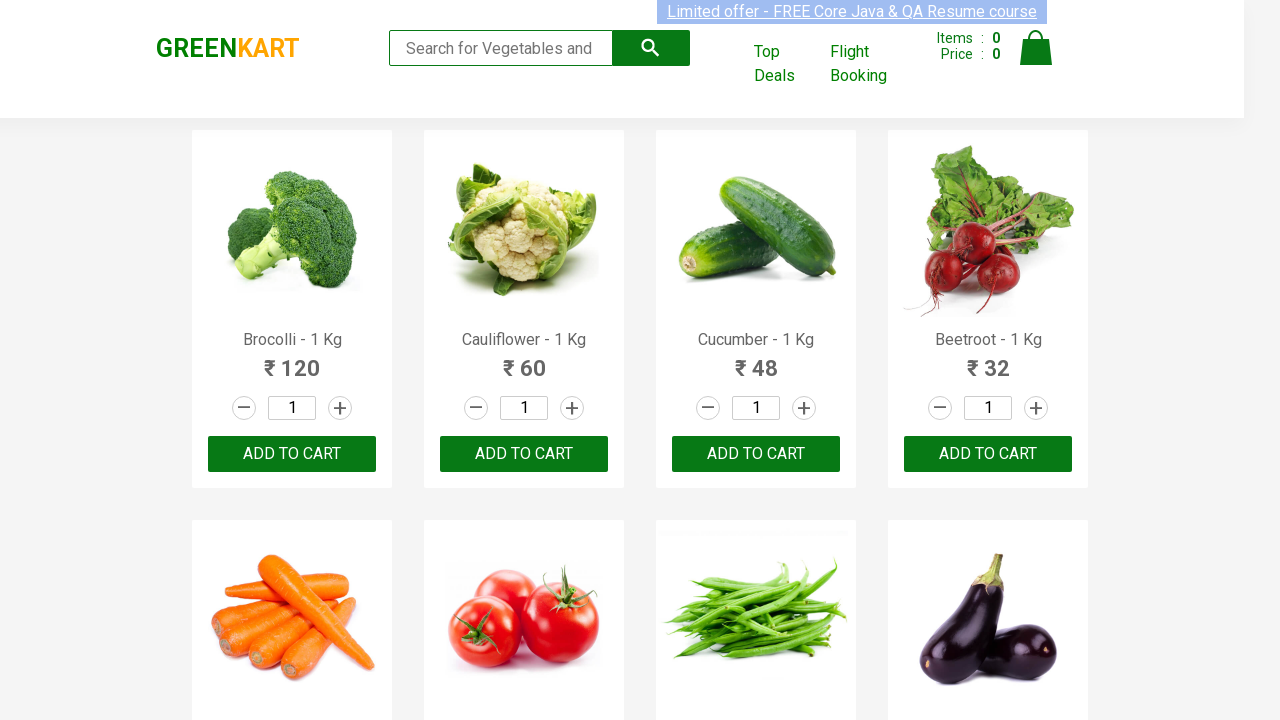